Tests radio button functionality on an HTML forms demo page by clicking through two groups of radio buttons and verifying they can be selected.

Starting URL: http://echoecho.com/htmlforms10.htm

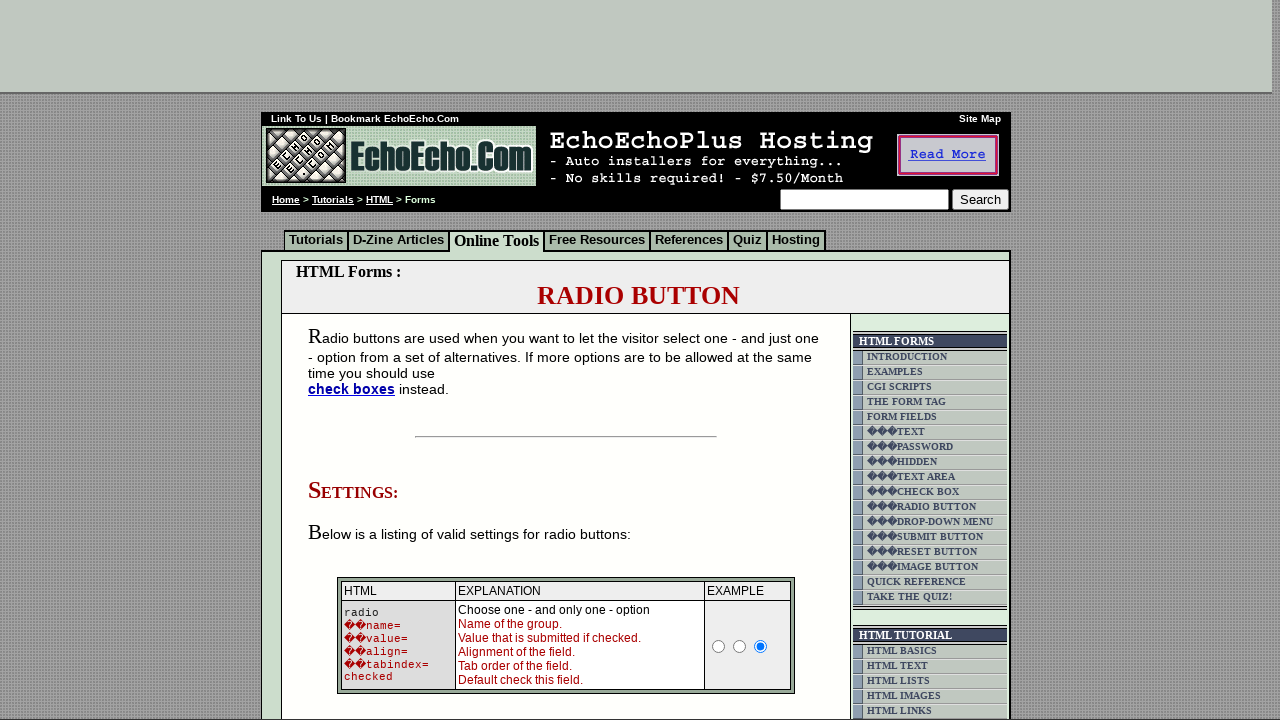

Waited for page to load (domcontentloaded)
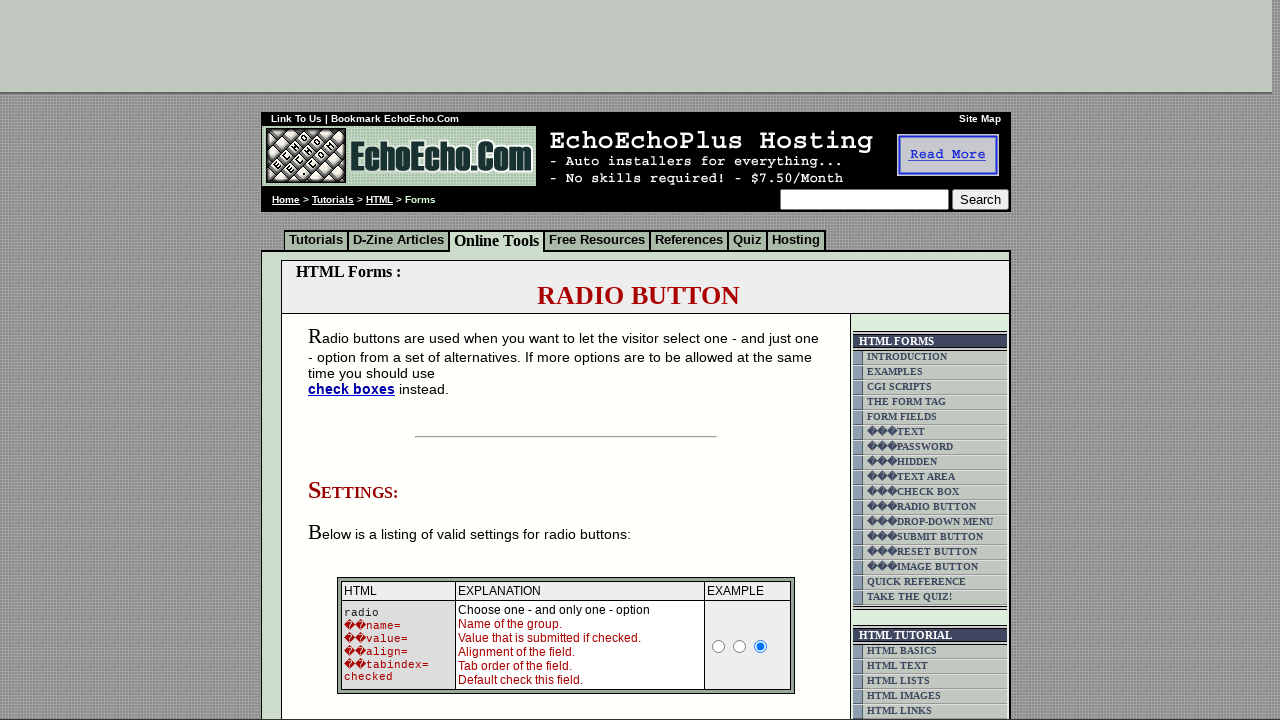

Located radio button group 1
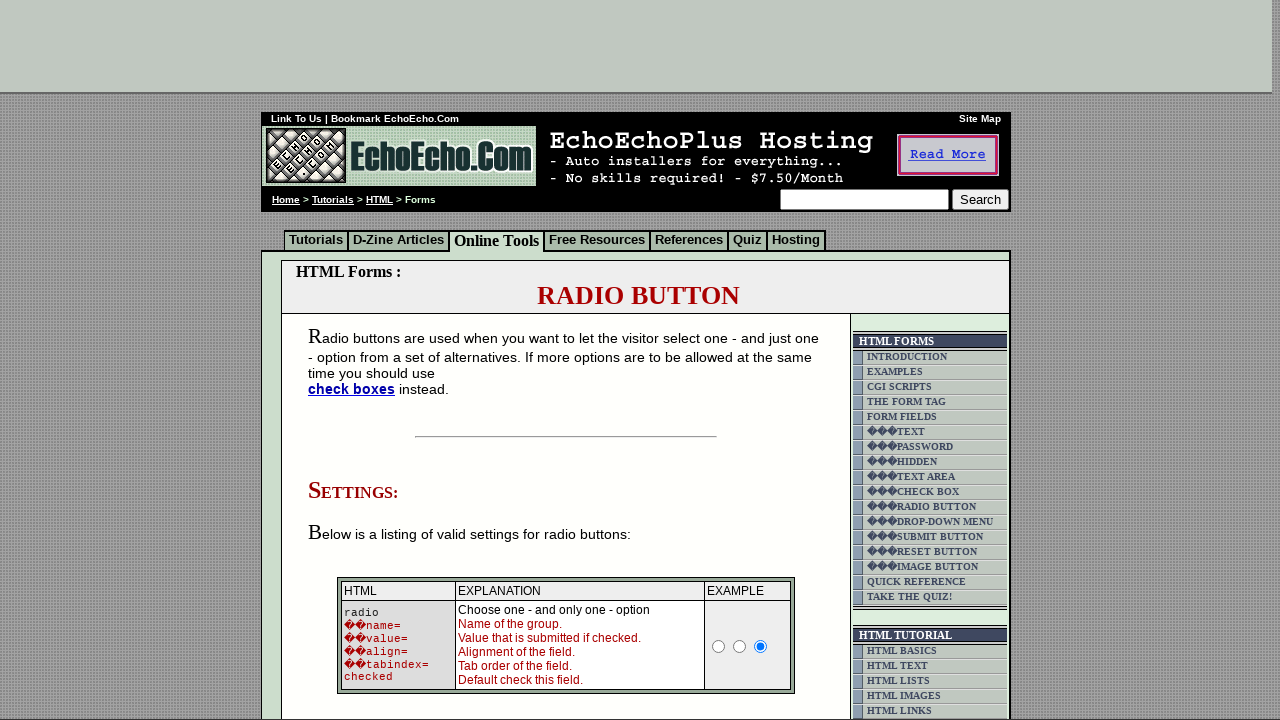

Radio button group 1 contains 3 buttons
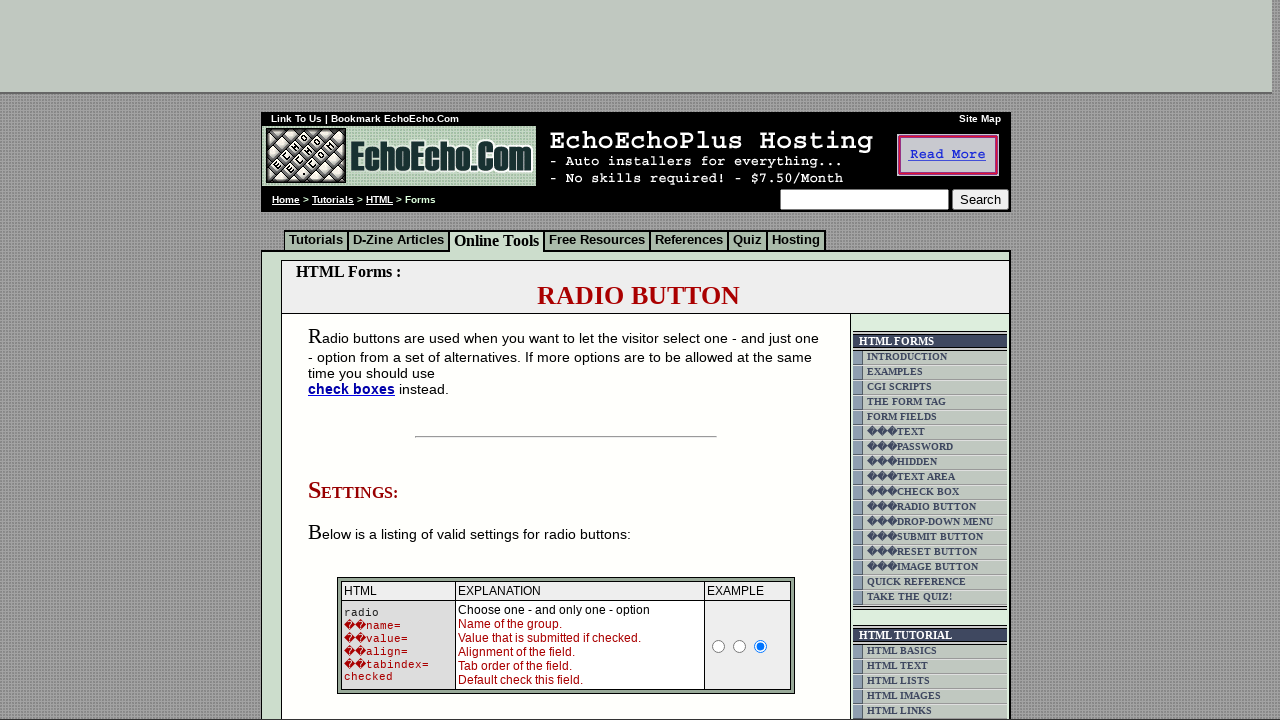

Clicked radio button 0 in group 1 at (356, 360) on input[name='group1'] >> nth=0
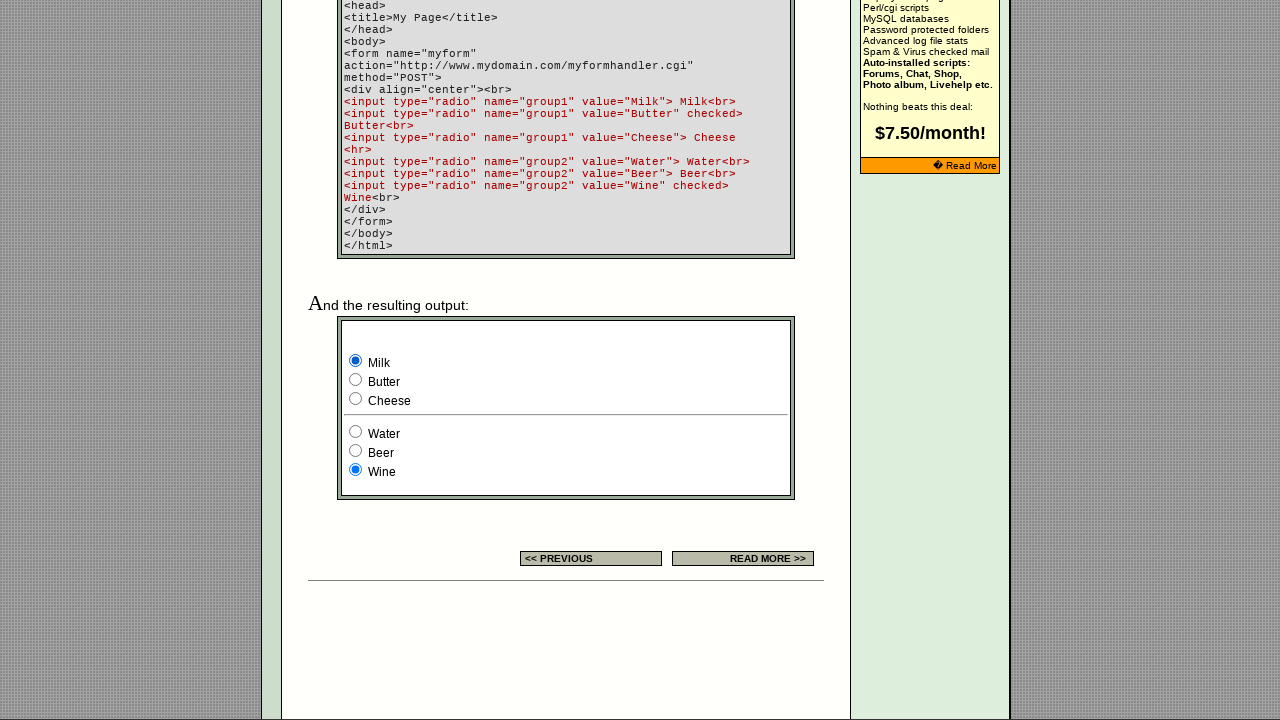

Waited for state update after clicking radio button 0 in group 1
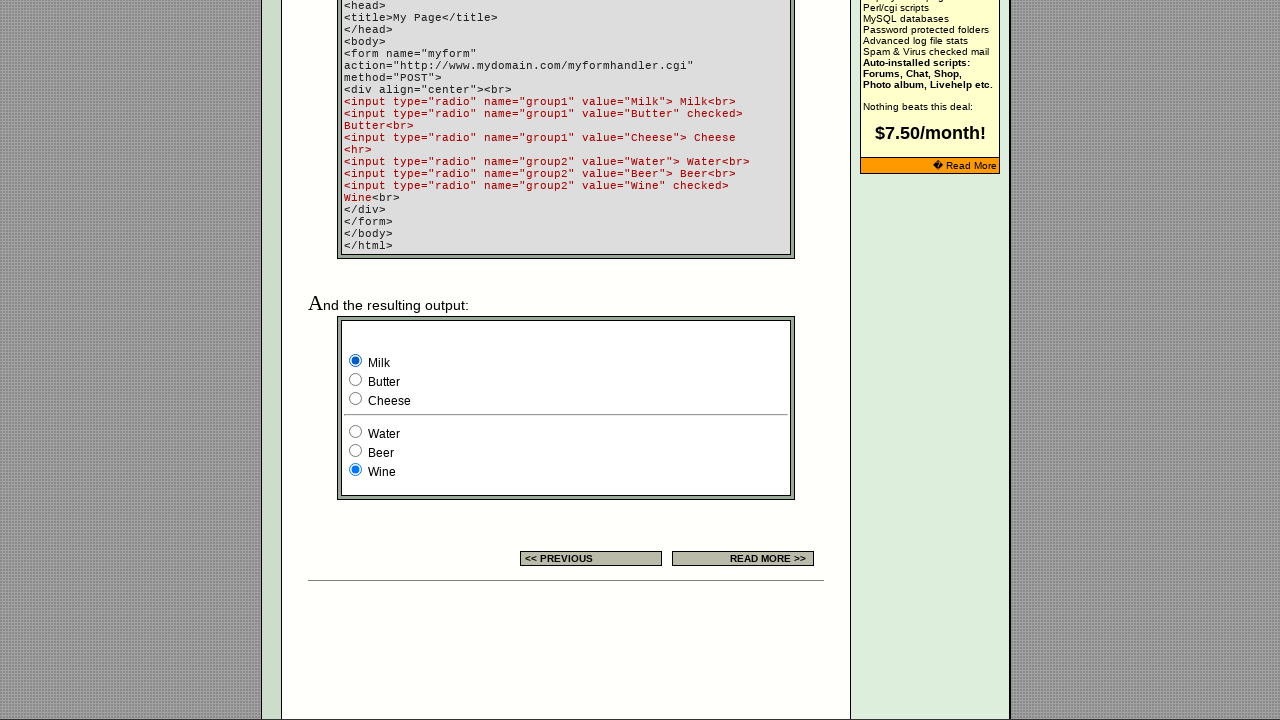

Clicked radio button 1 in group 1 at (356, 380) on input[name='group1'] >> nth=1
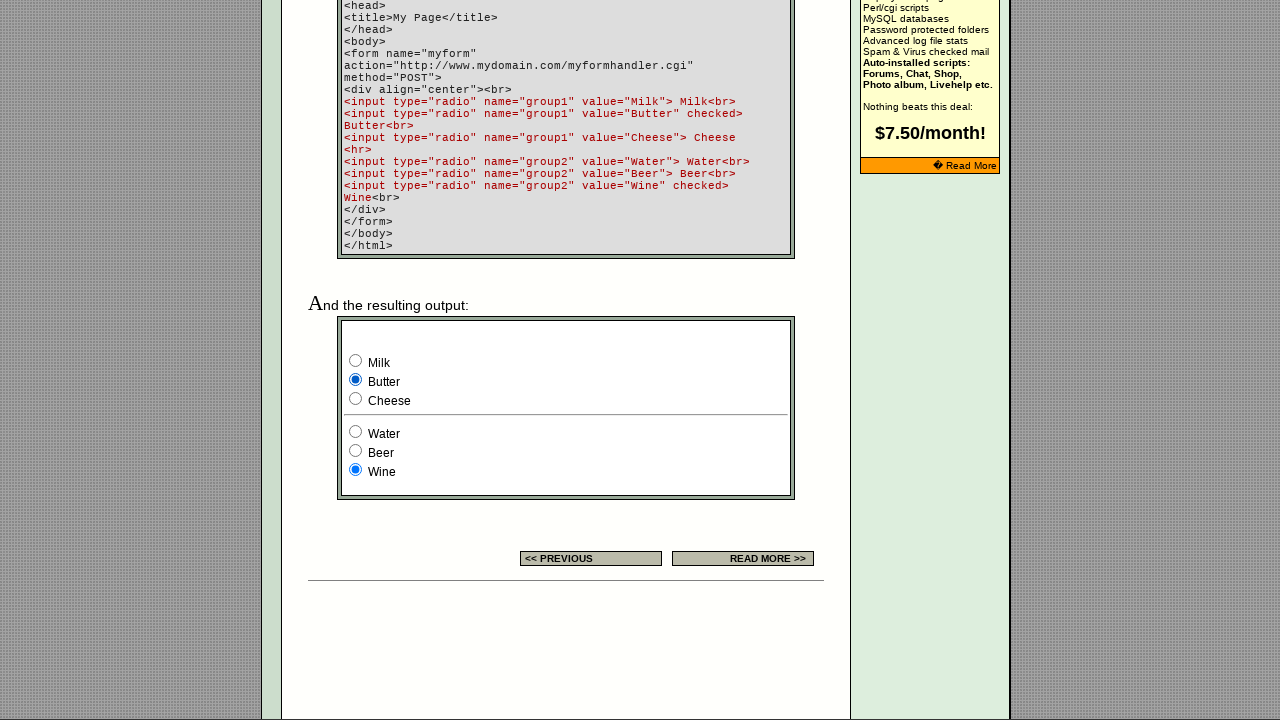

Waited for state update after clicking radio button 1 in group 1
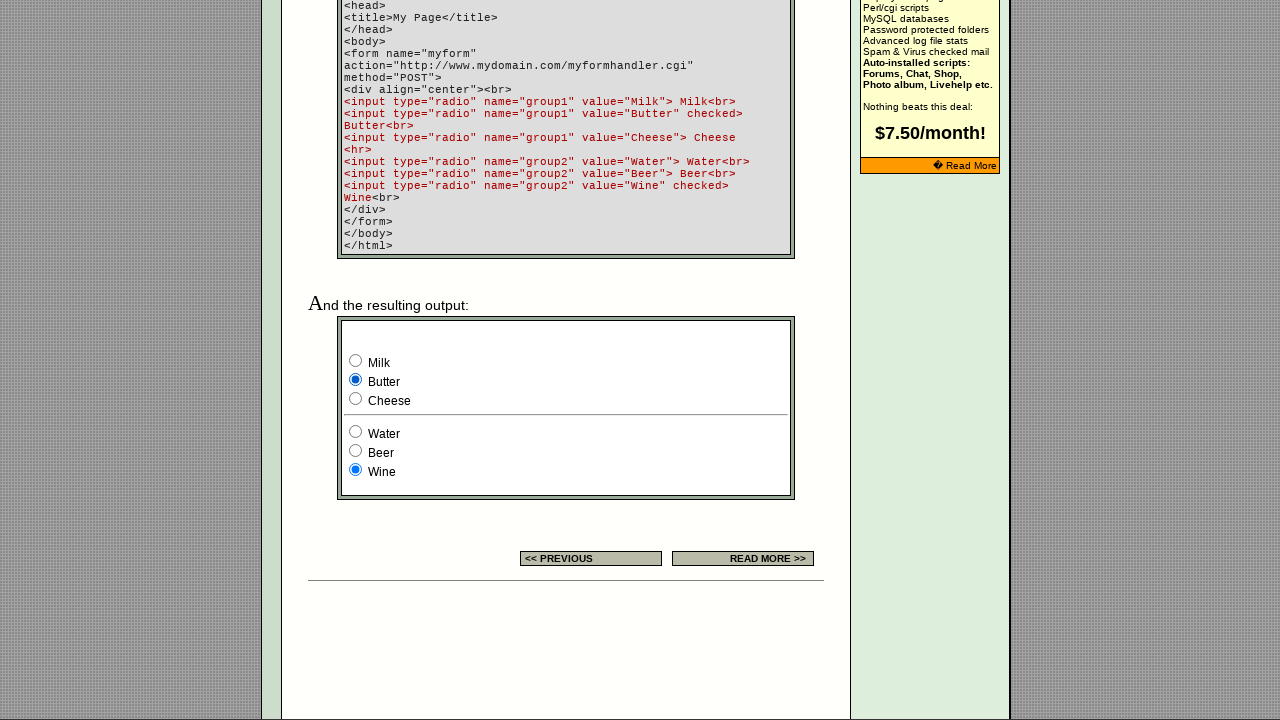

Clicked radio button 2 in group 1 at (356, 398) on input[name='group1'] >> nth=2
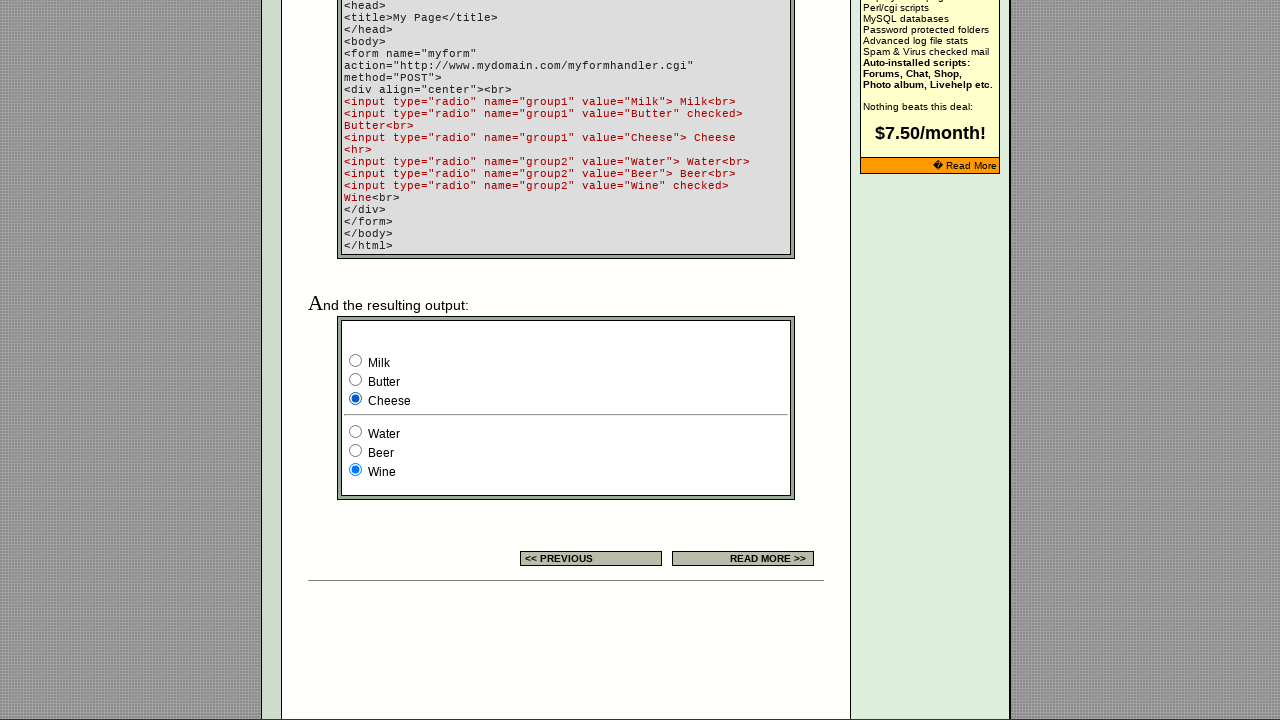

Waited for state update after clicking radio button 2 in group 1
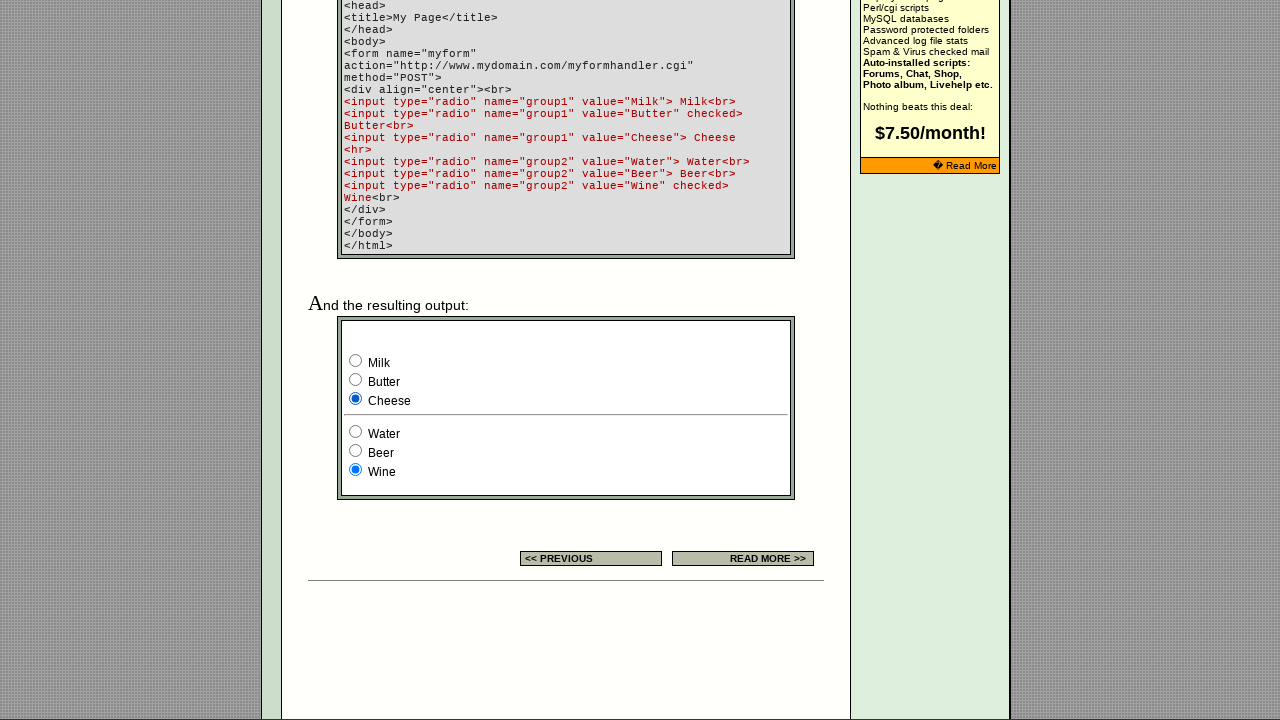

Located radio button group 2
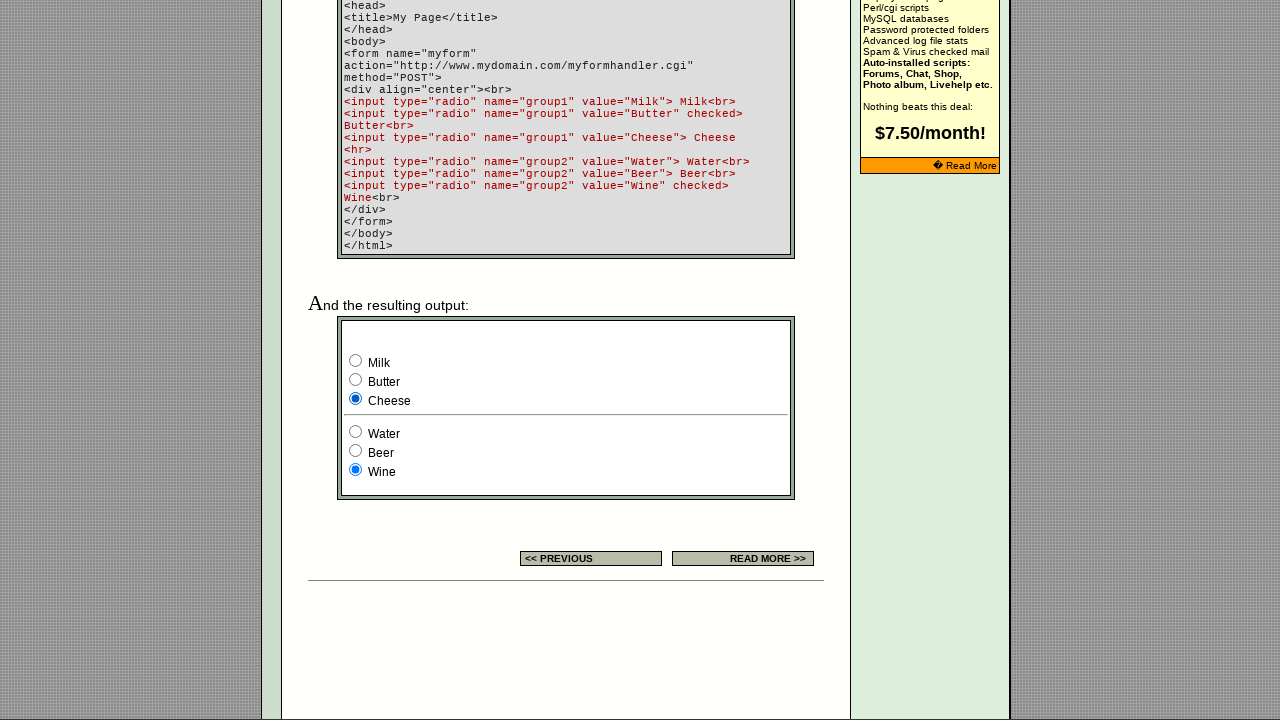

Radio button group 2 contains 3 buttons
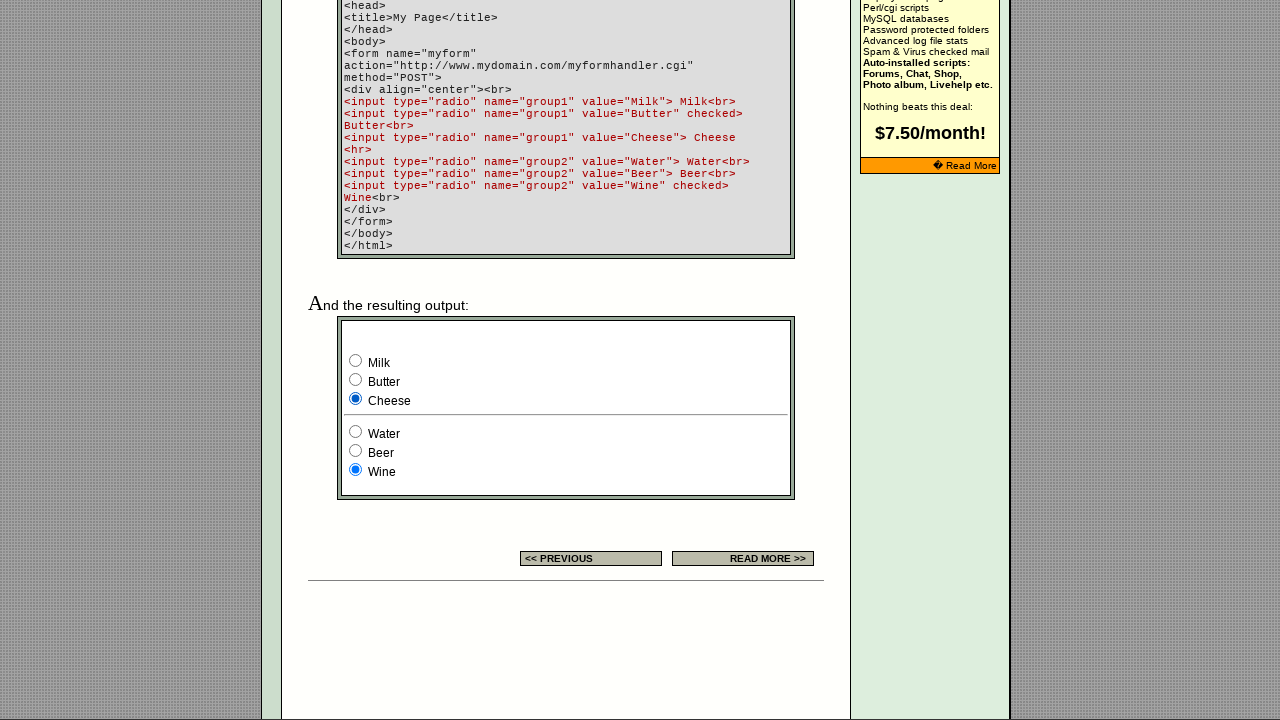

Clicked radio button 0 in group 2 at (356, 432) on input[name='group2'] >> nth=0
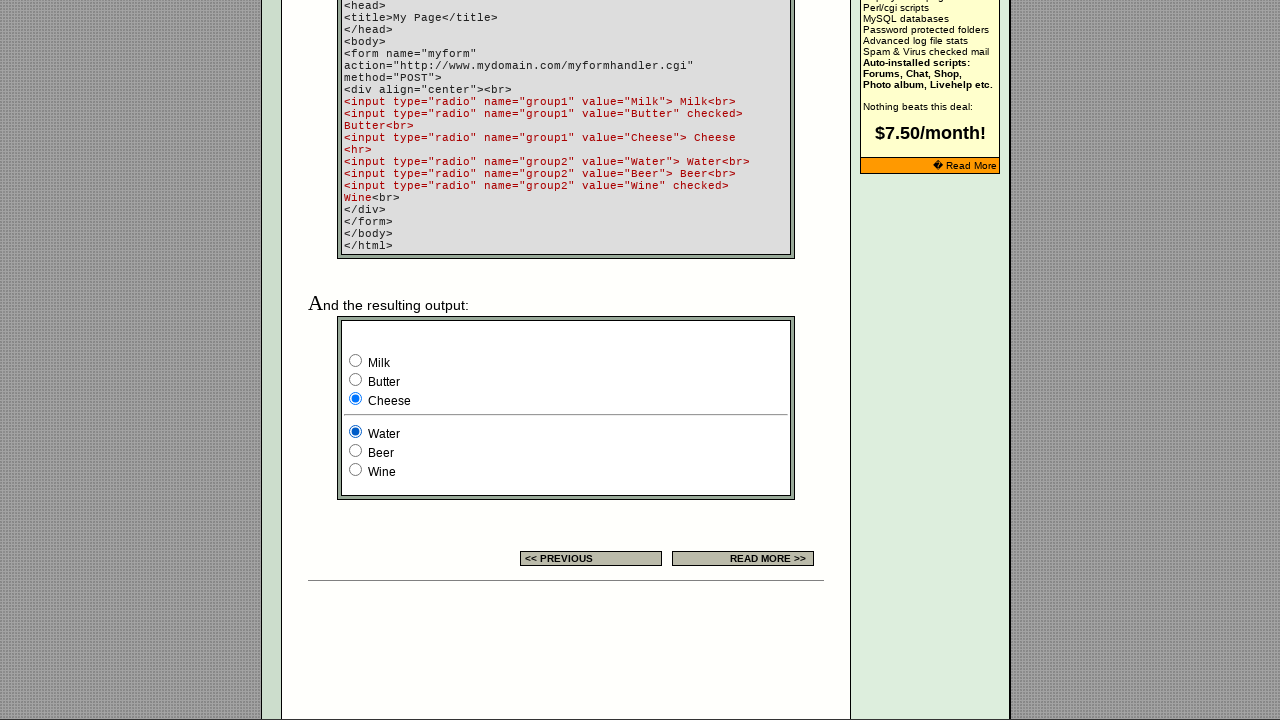

Waited for state update after clicking radio button 0 in group 2
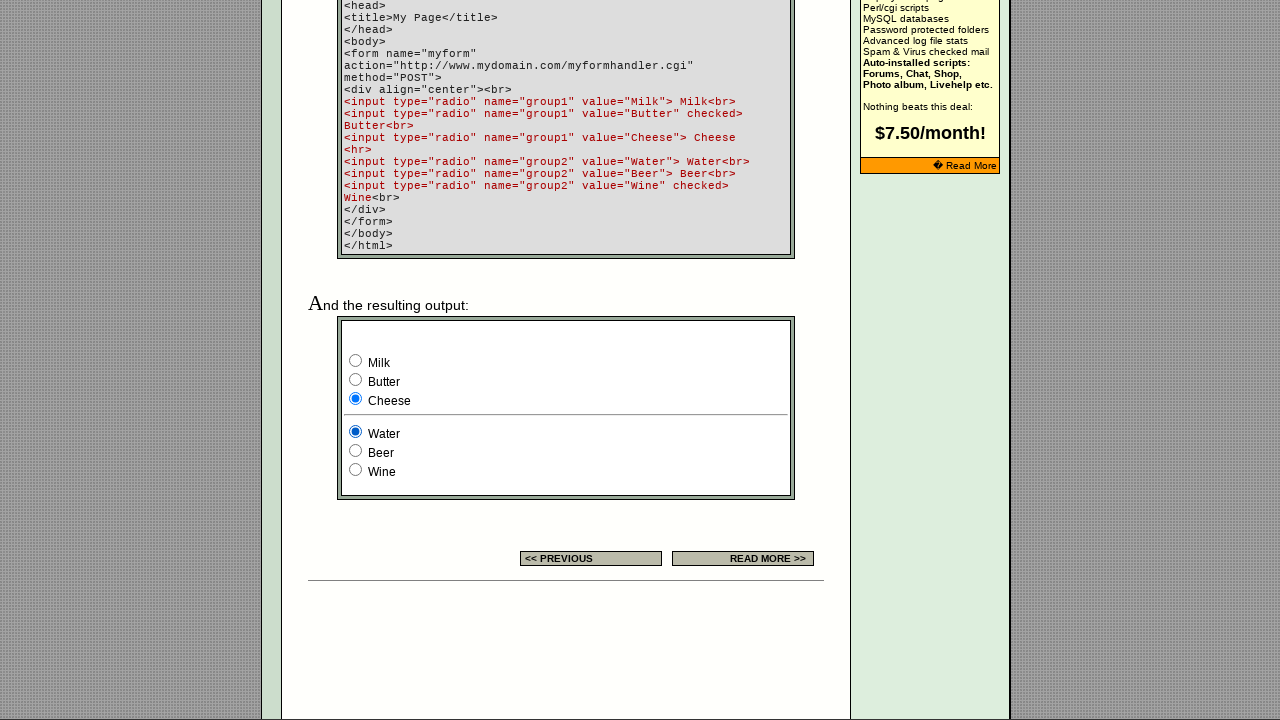

Clicked radio button 1 in group 2 at (356, 450) on input[name='group2'] >> nth=1
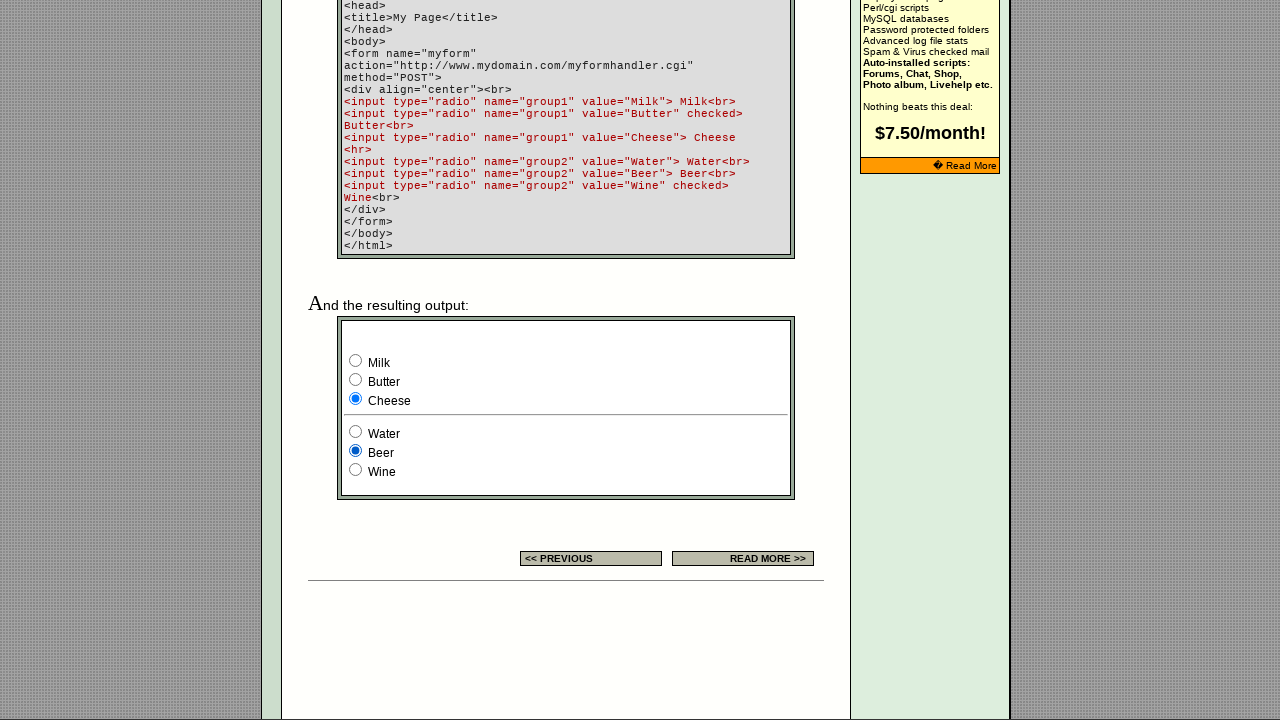

Waited for state update after clicking radio button 1 in group 2
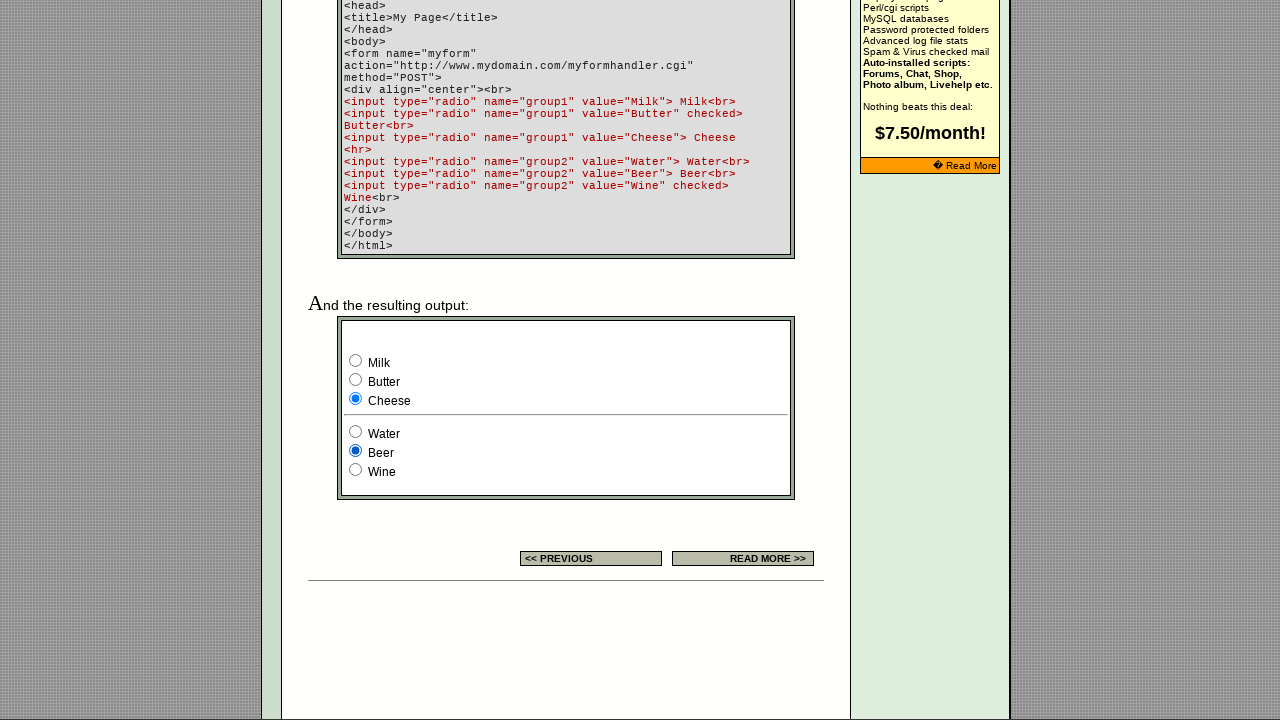

Clicked radio button 2 in group 2 at (356, 470) on input[name='group2'] >> nth=2
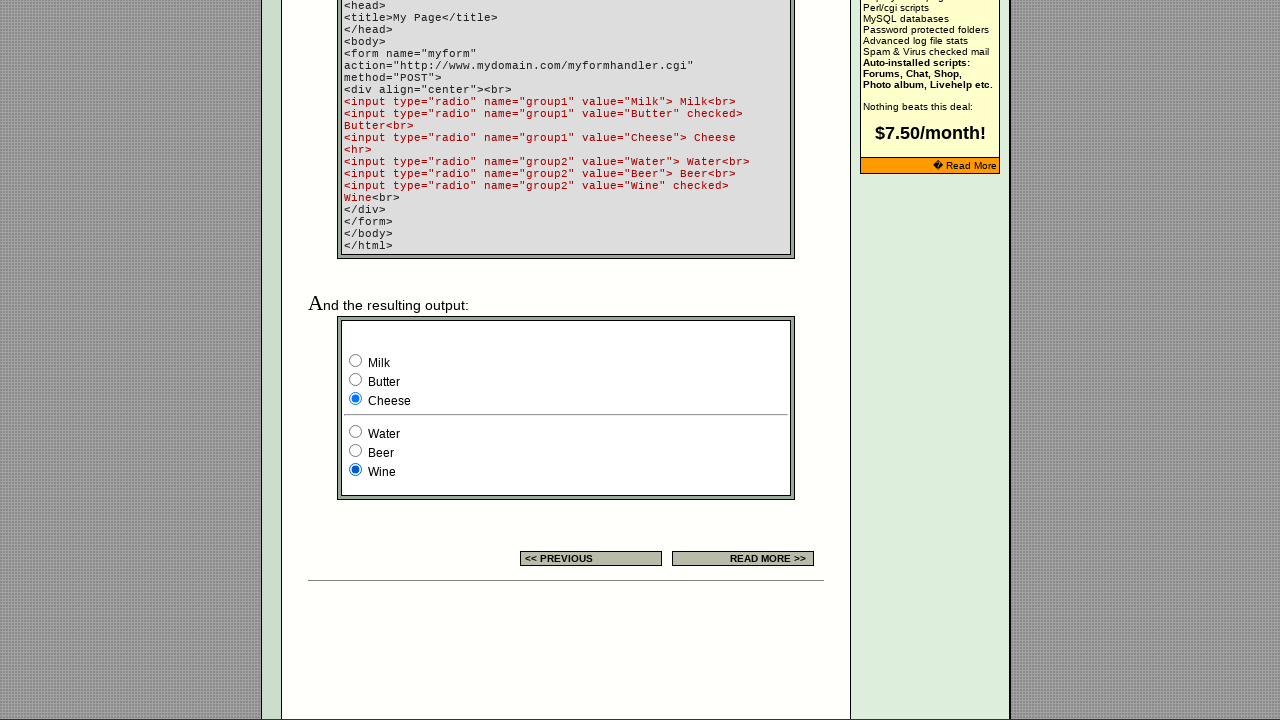

Waited for state update after clicking radio button 2 in group 2
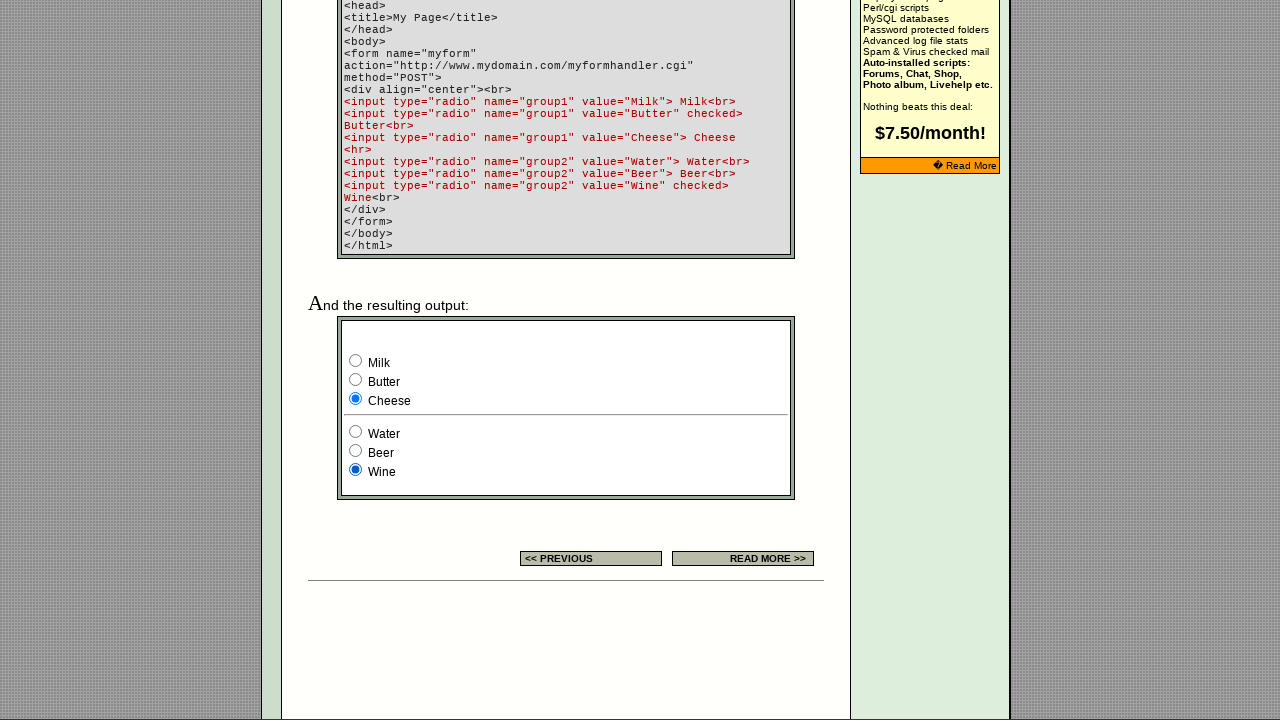

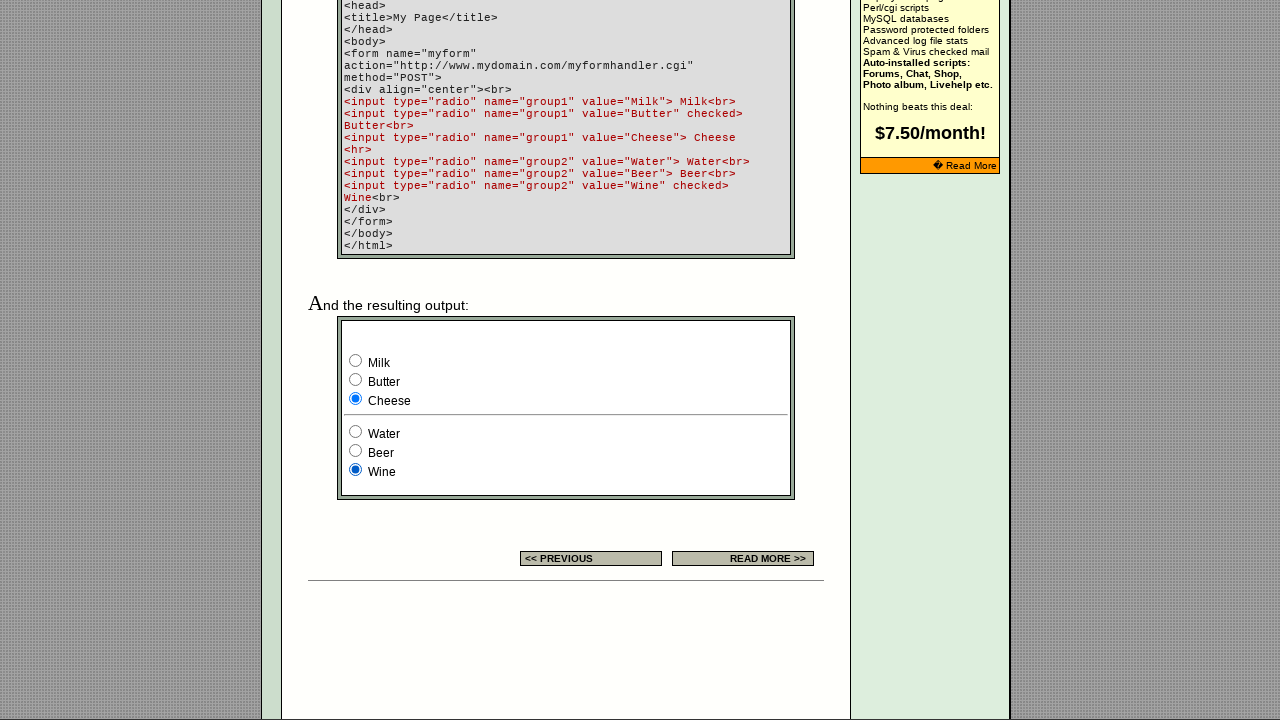